Tests radio button selection functionality

Starting URL: https://rahulshettyacademy.com/AutomationPractice/

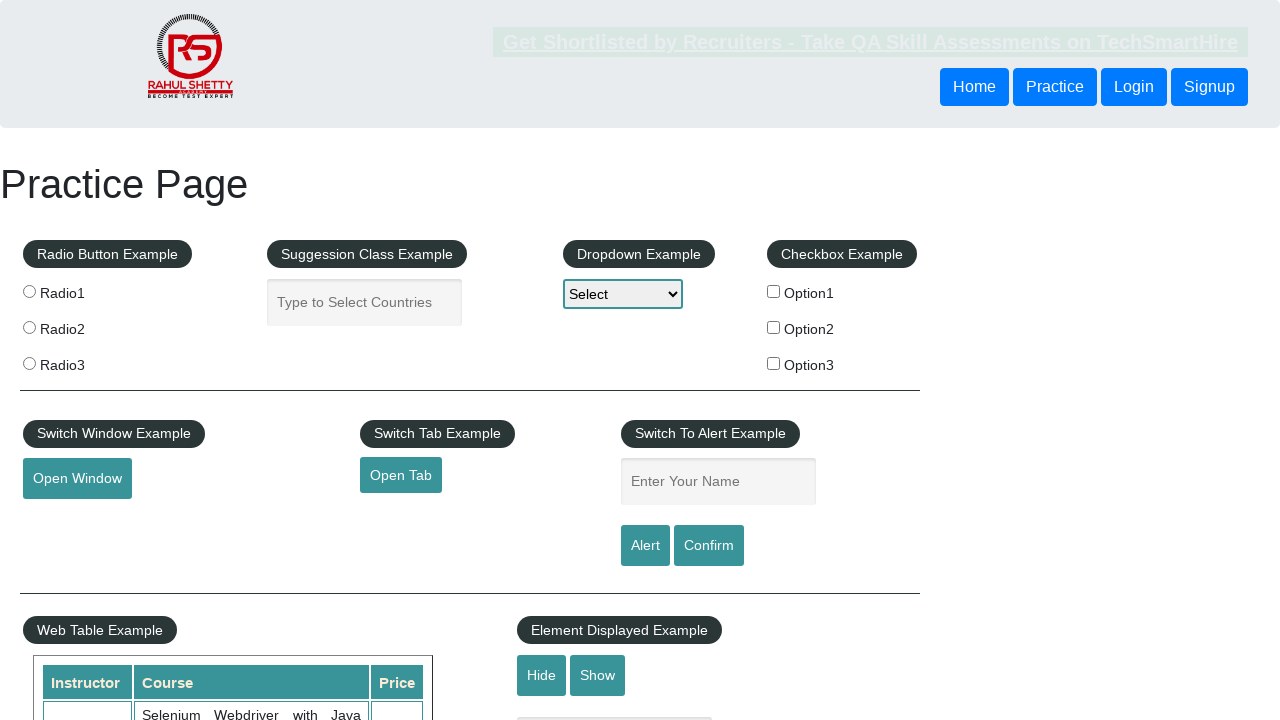

Selected radio button option 1 at (29, 291) on [value='radio1']
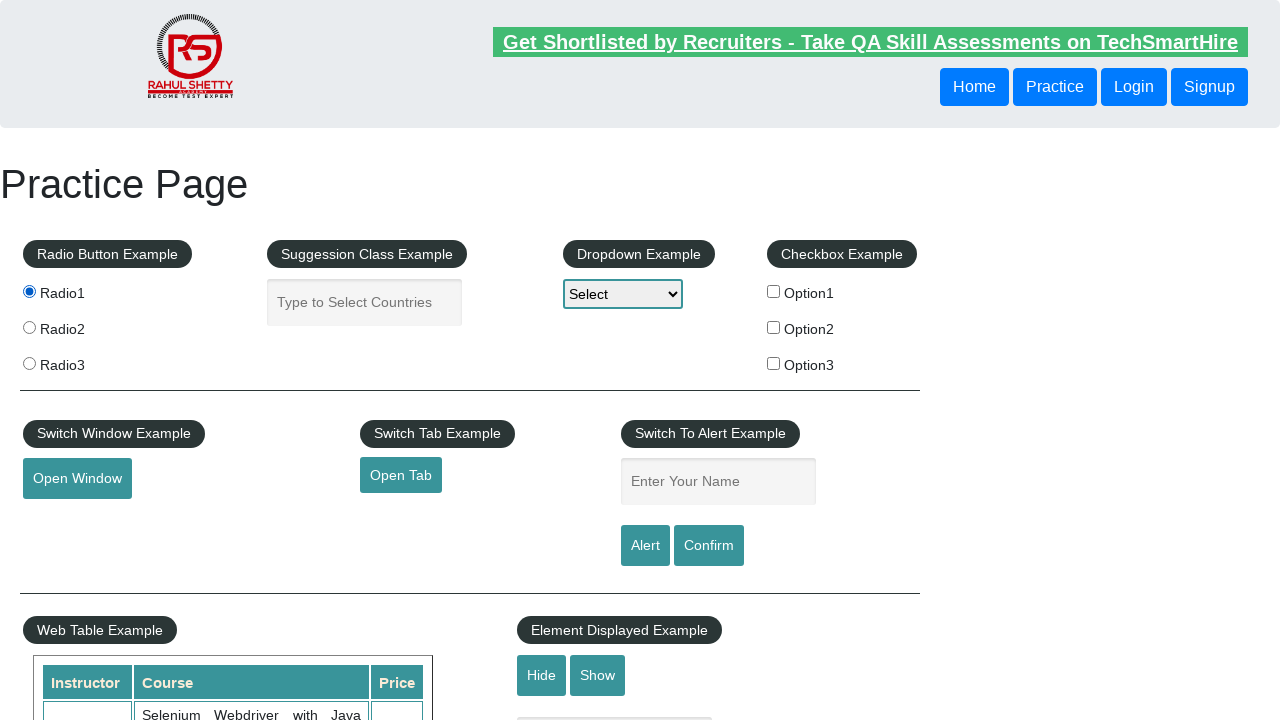

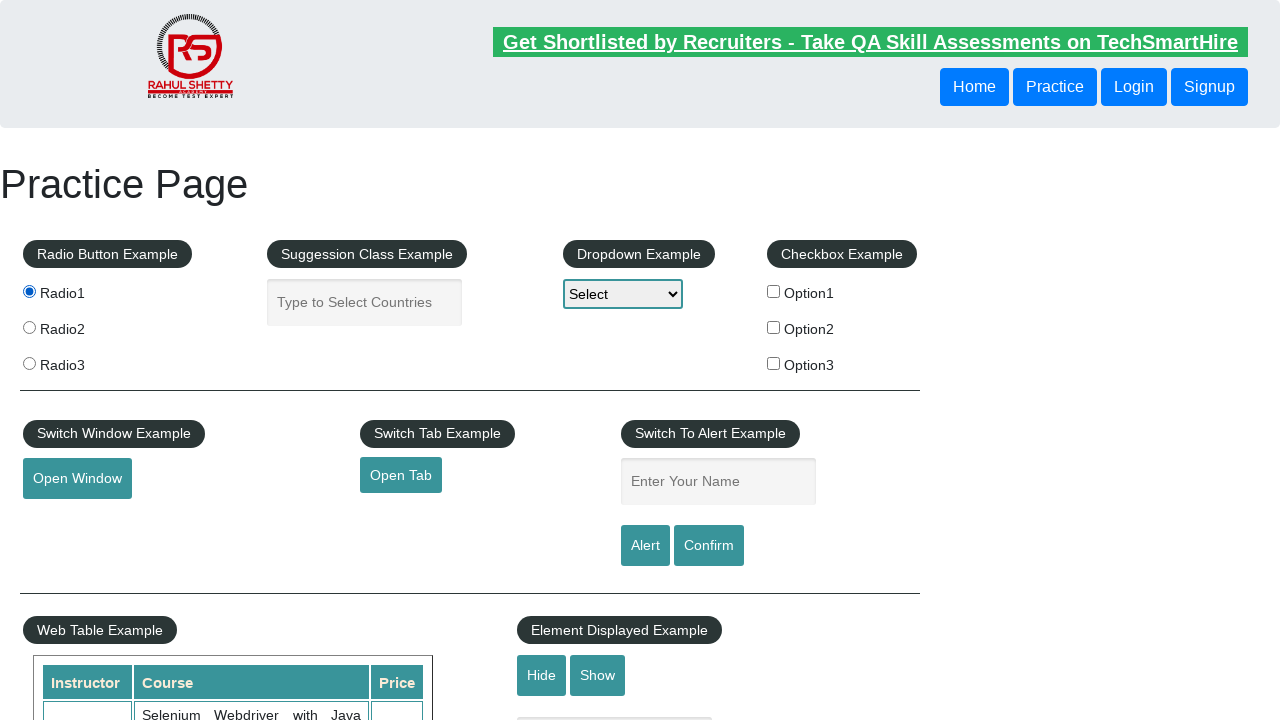